Tests the bank manager functionality by adding a new customer, verifying the customer appears in the customer list with correct information, then deleting the customer and verifying deletion.

Starting URL: https://www.globalsqa.com/angularJs-protractor/BankingProject/#/login

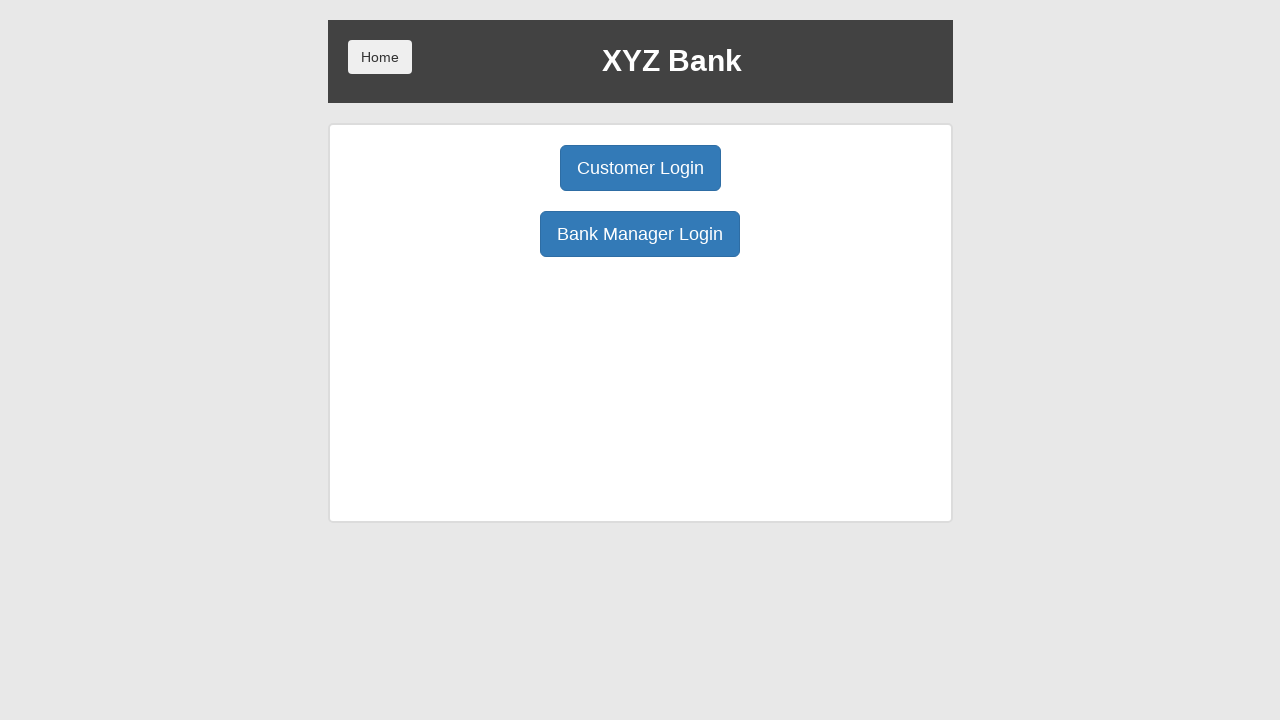

Clicked Bank Manager Login button at (640, 234) on button:has-text('Bank Manager Login')
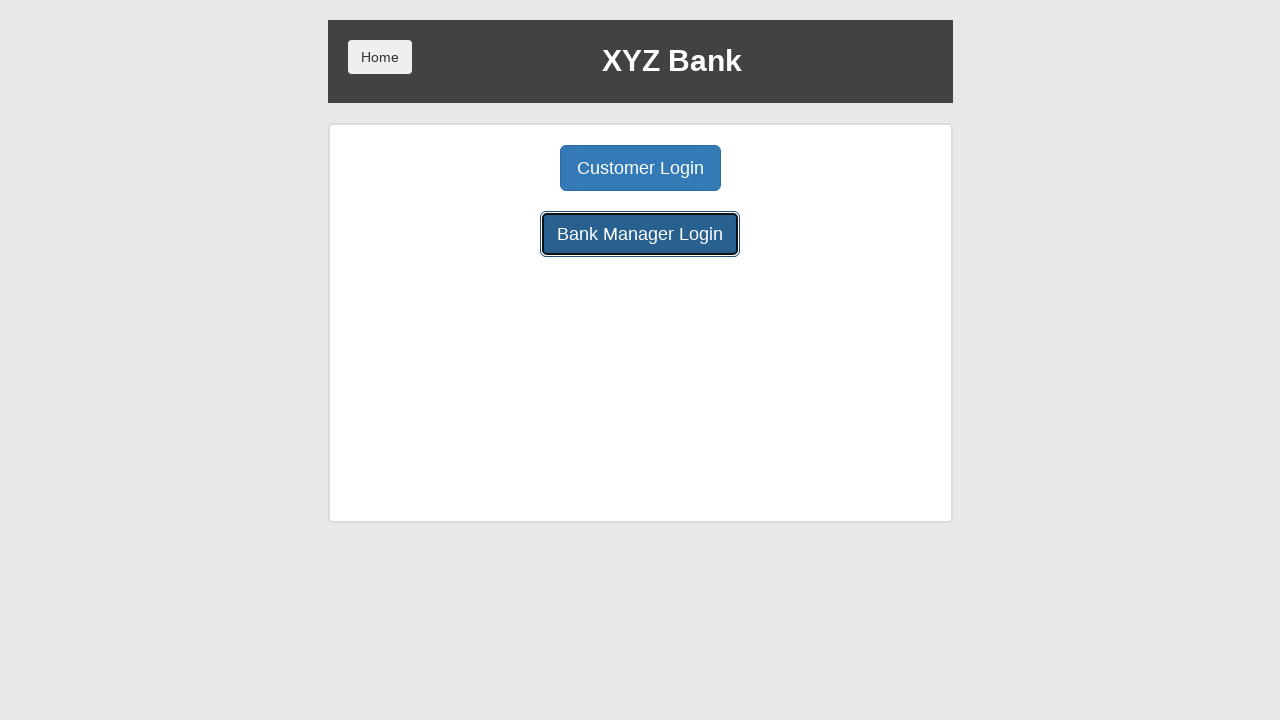

Clicked Add Customer tab at (502, 168) on button:has-text('Add Customer')
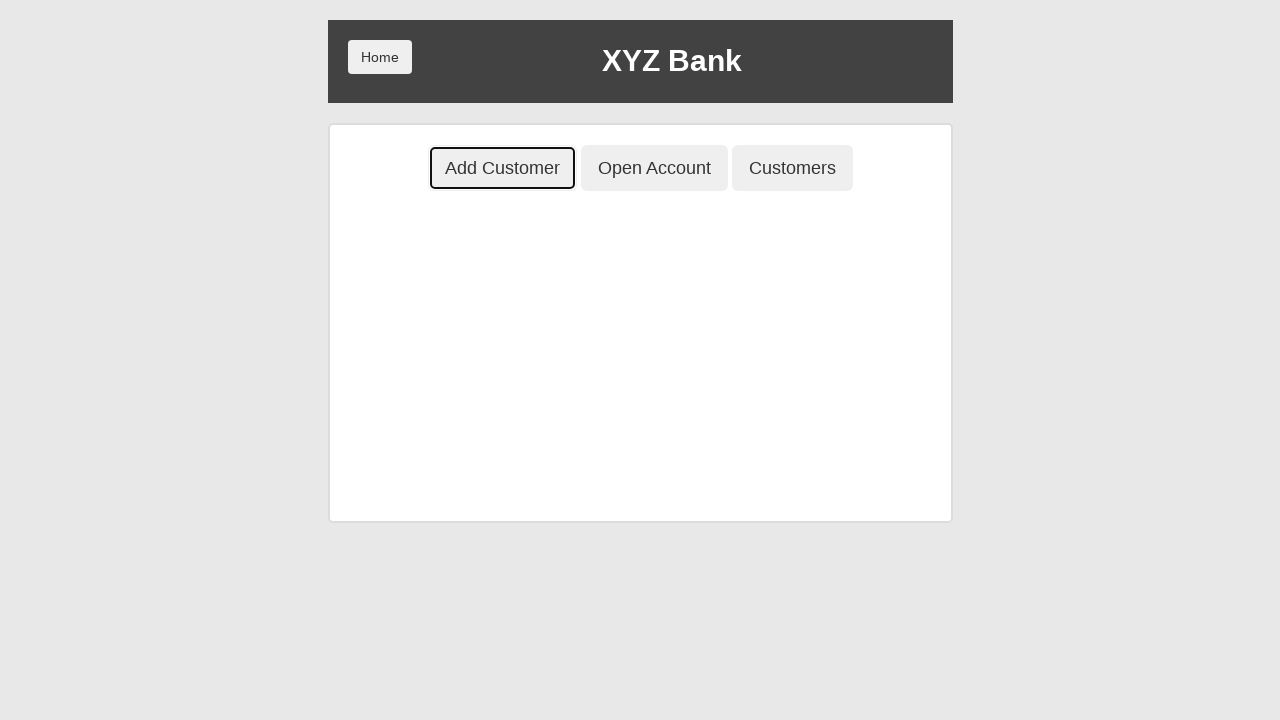

Filled first name field with 'Robert' on input[ng-model='fName']
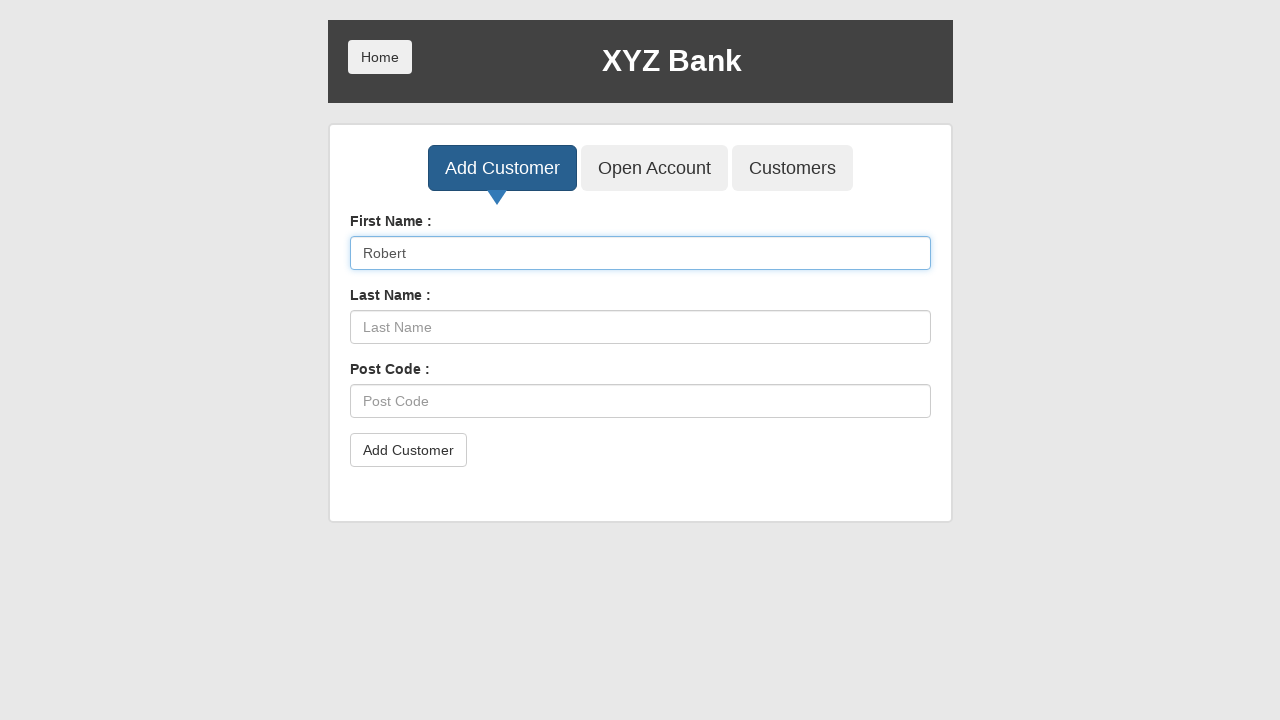

Filled last name field with 'Johnson' on input[ng-model='lName']
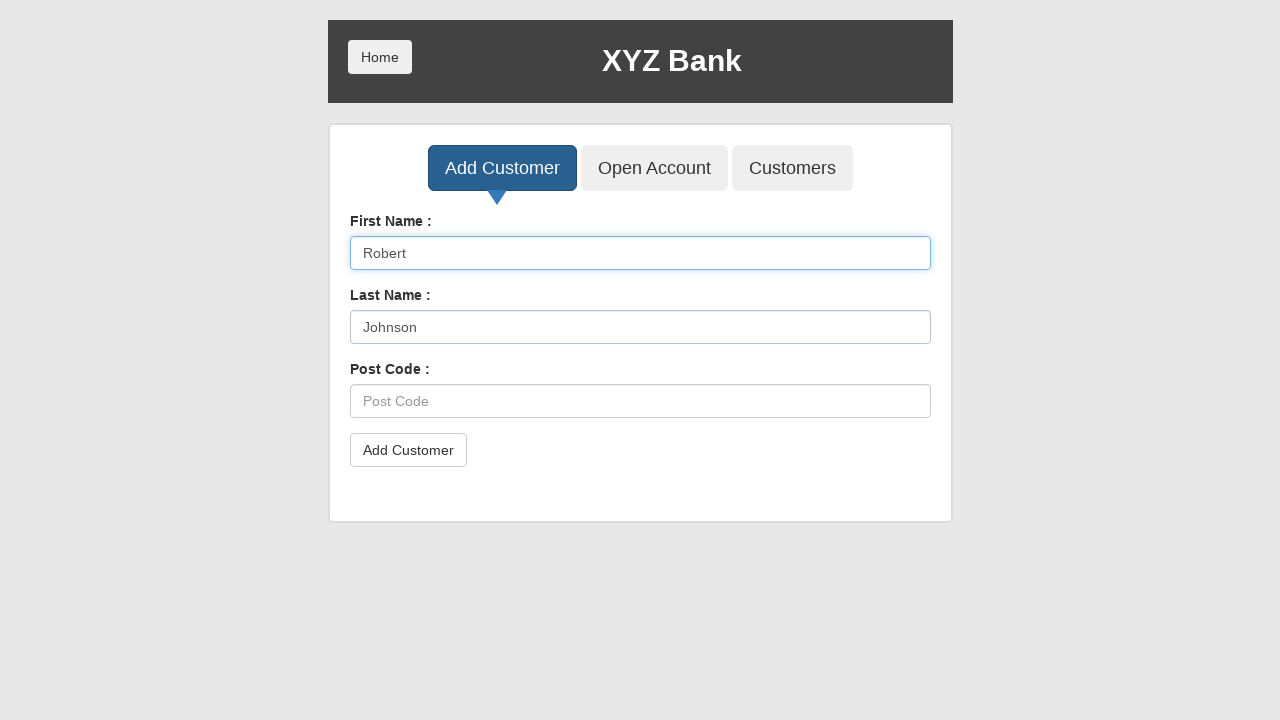

Filled post code field with '90210' on input[ng-model='postCd']
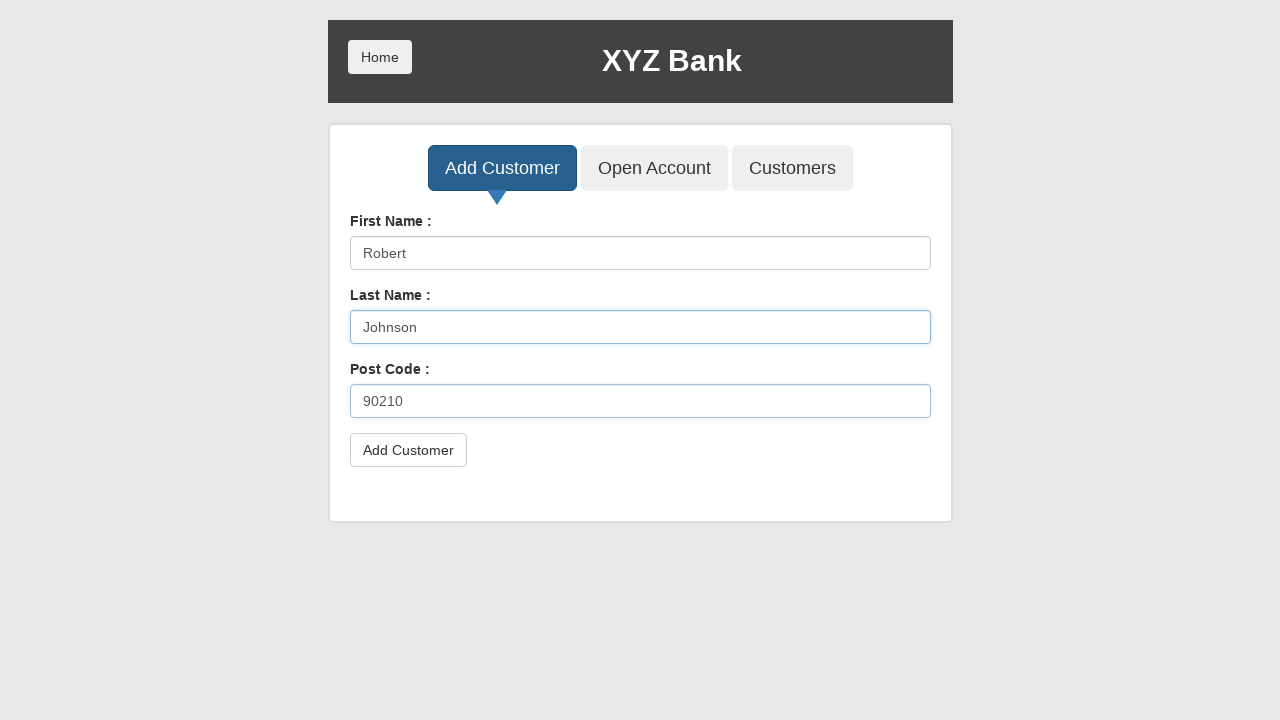

Clicked Add Customer submit button at (408, 450) on button[type='submit']
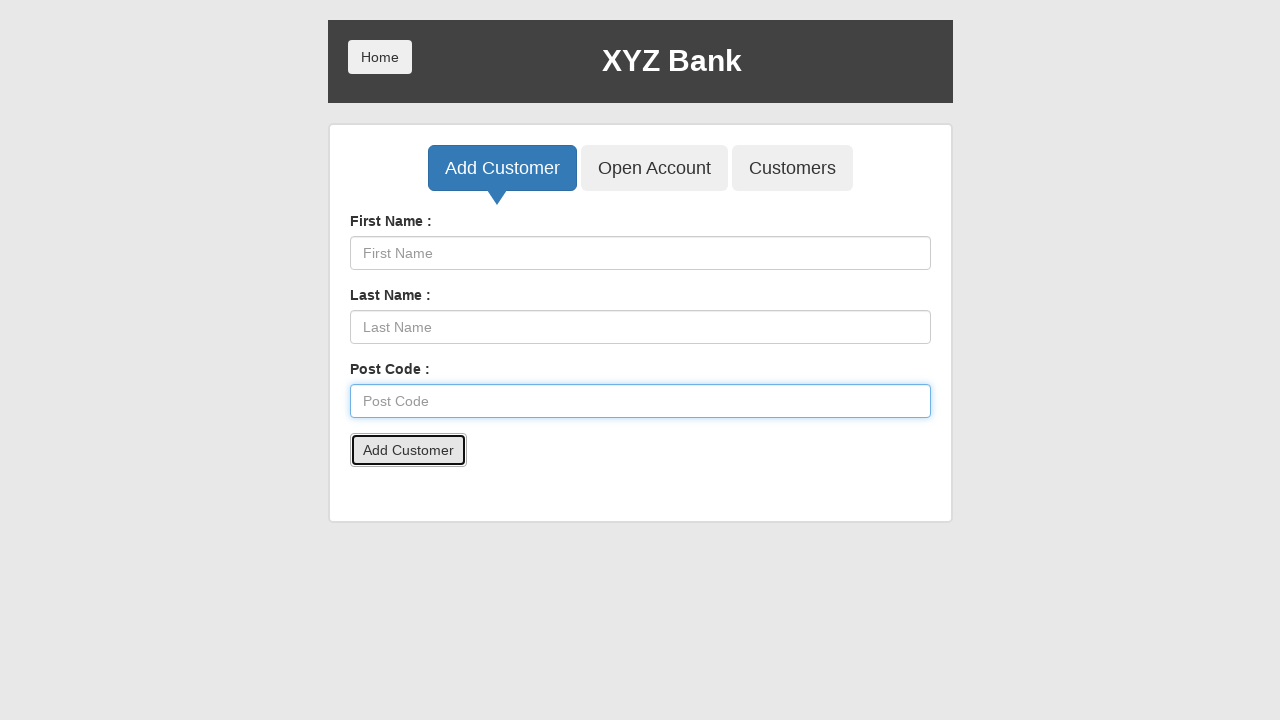

Set up dialog handler to accept alerts
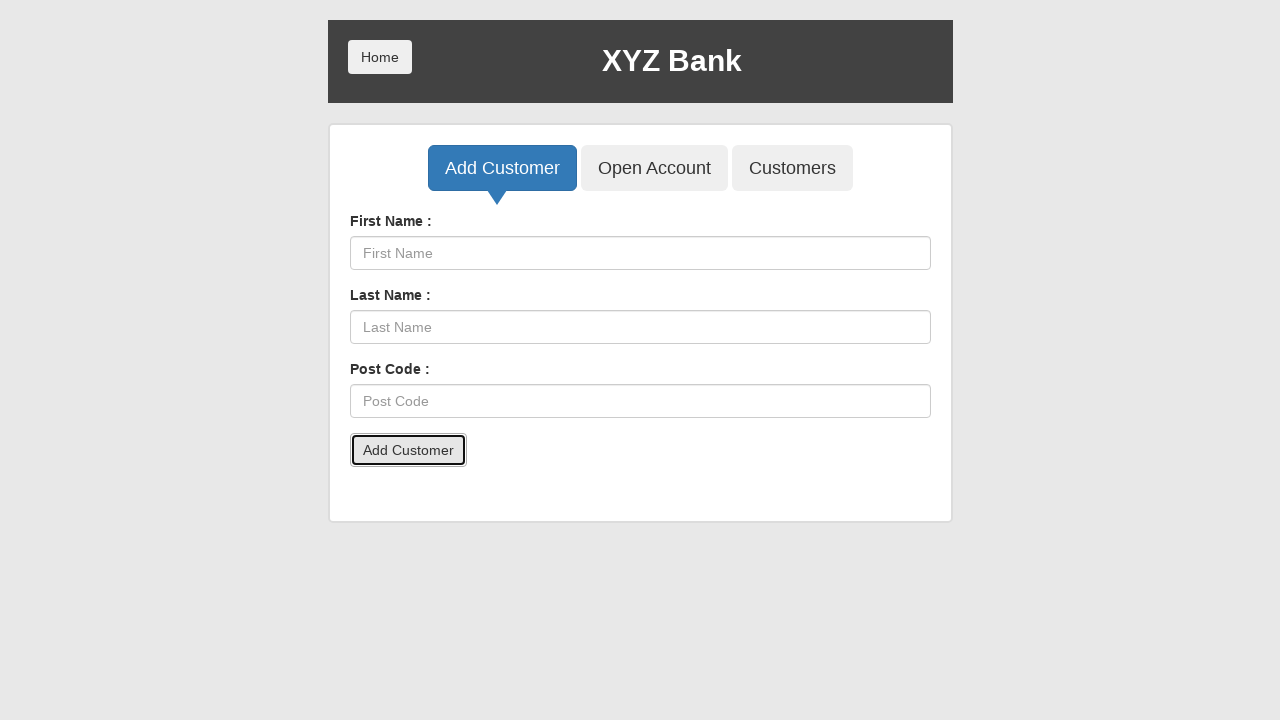

Waited 500ms for alert to be processed
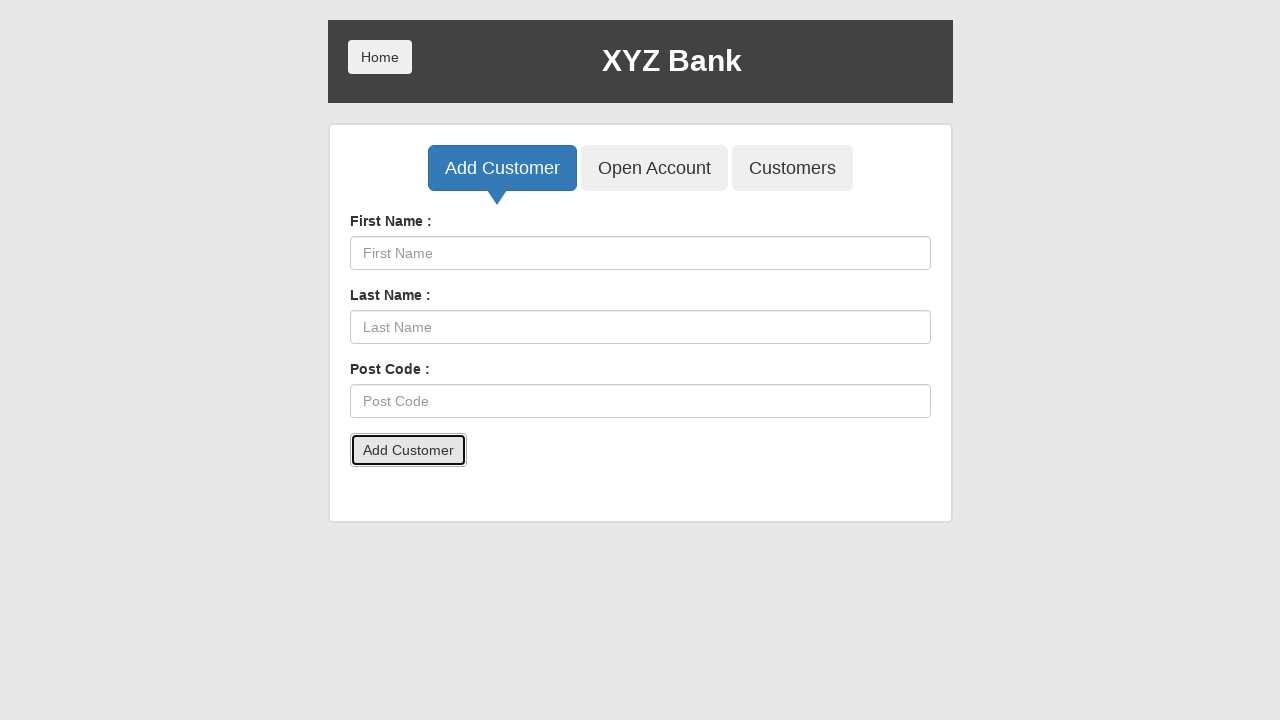

Clicked Customers tab at (792, 168) on button:has-text('Customers')
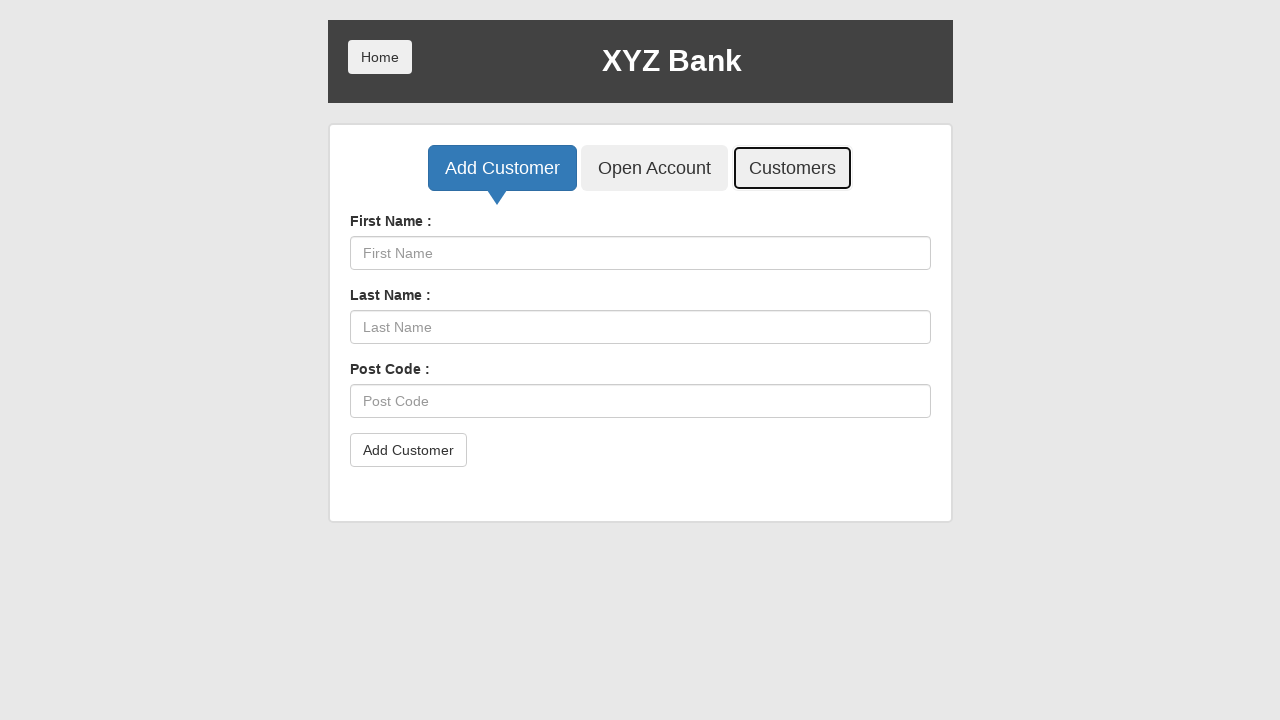

Searched for customer 'Robert' in search box on input[ng-model='searchCustomer']
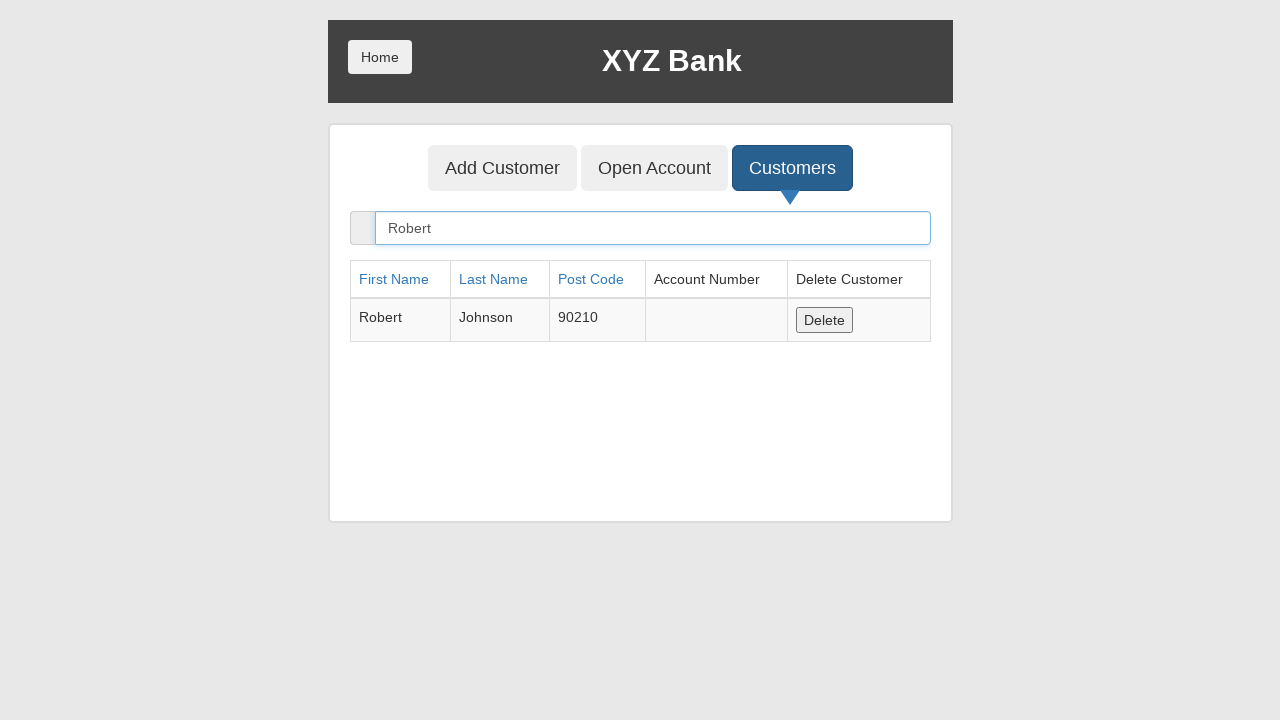

Customer Robert appeared in the customer list
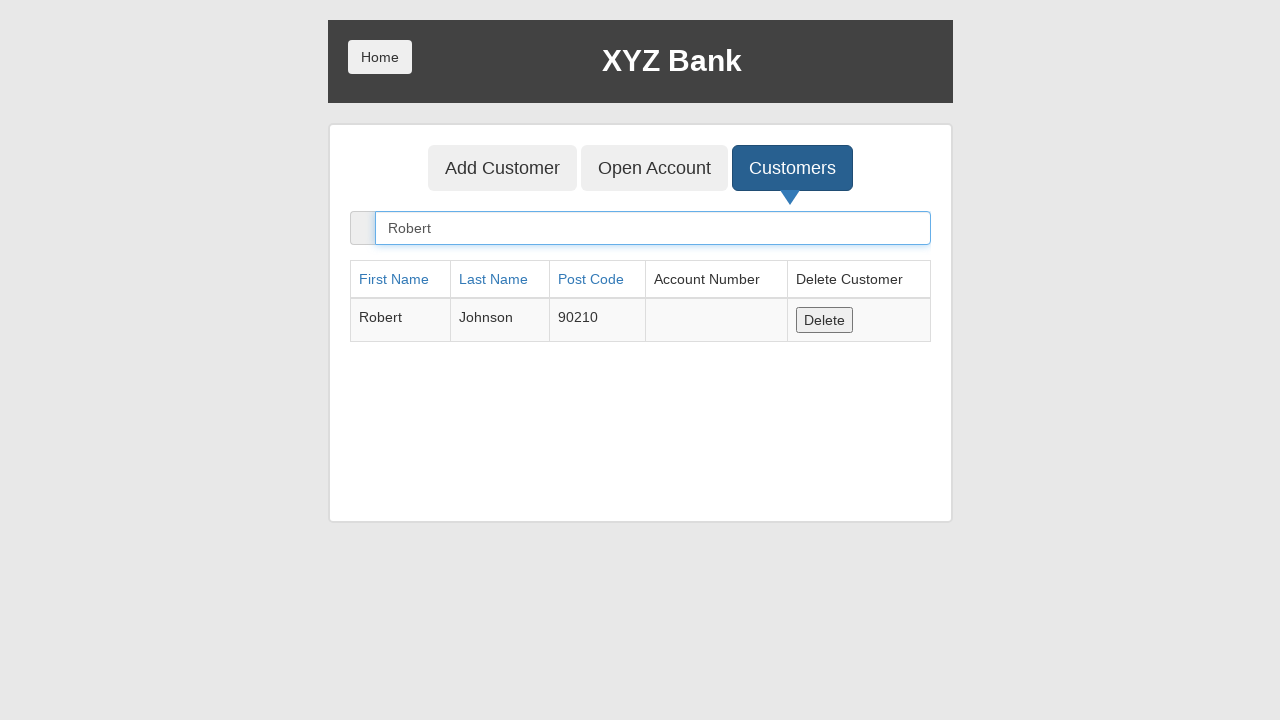

Located Robert's customer row
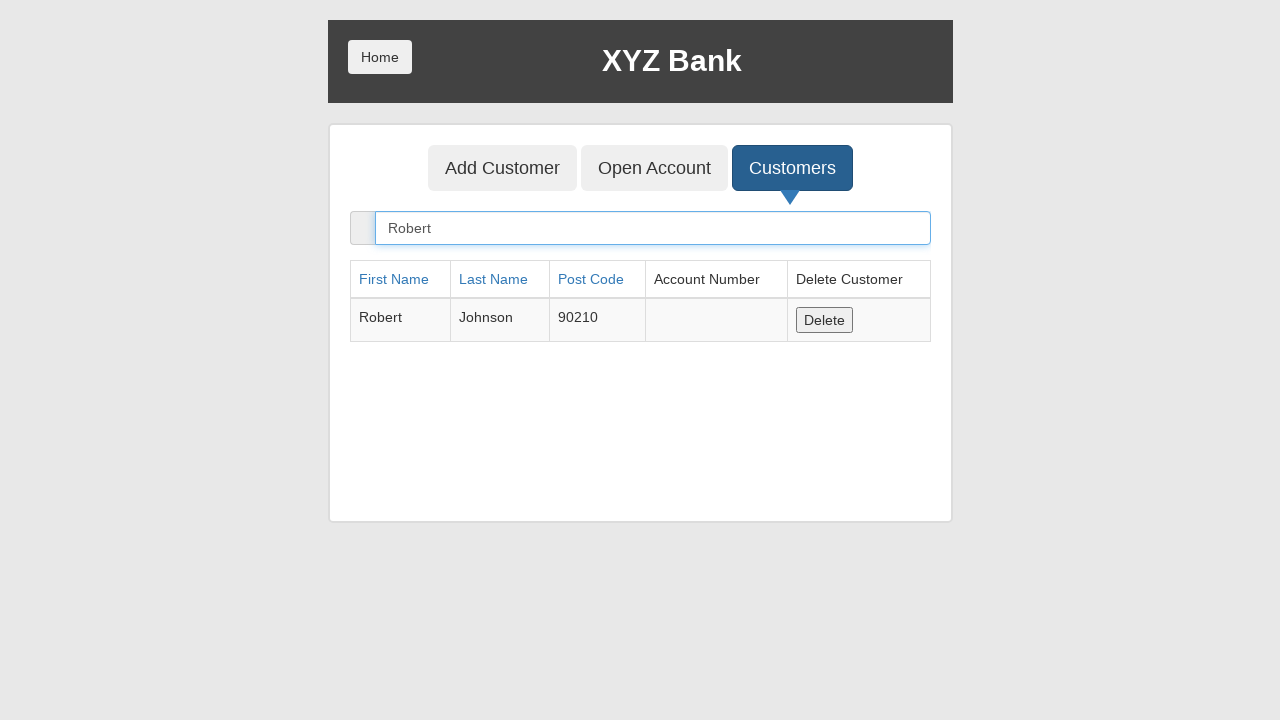

Verified first name 'Robert' is correct
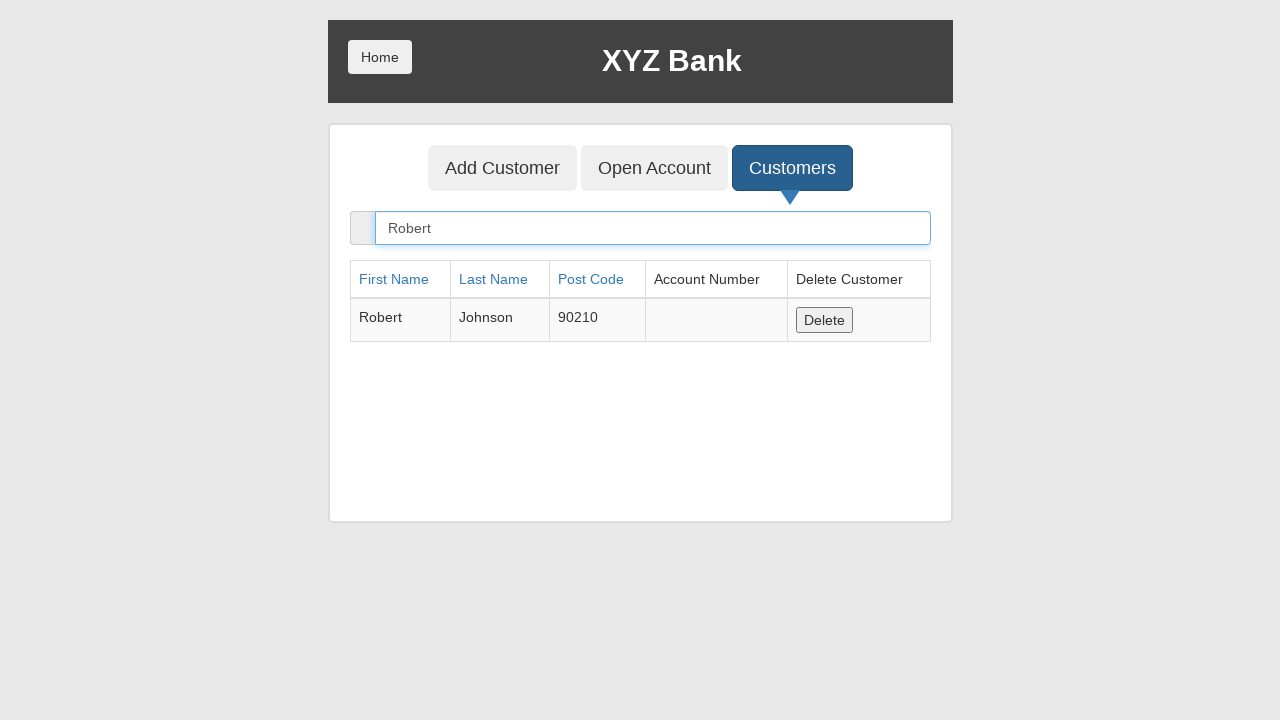

Verified last name 'Johnson' is correct
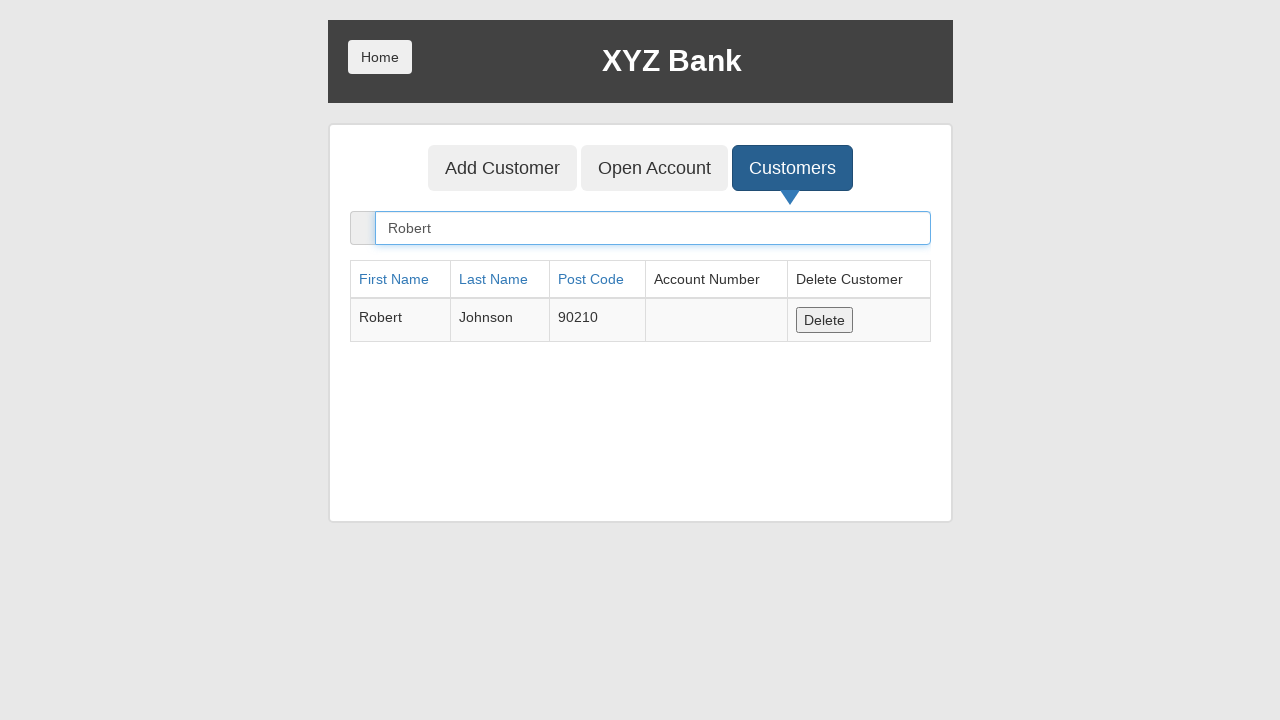

Verified post code '90210' is correct
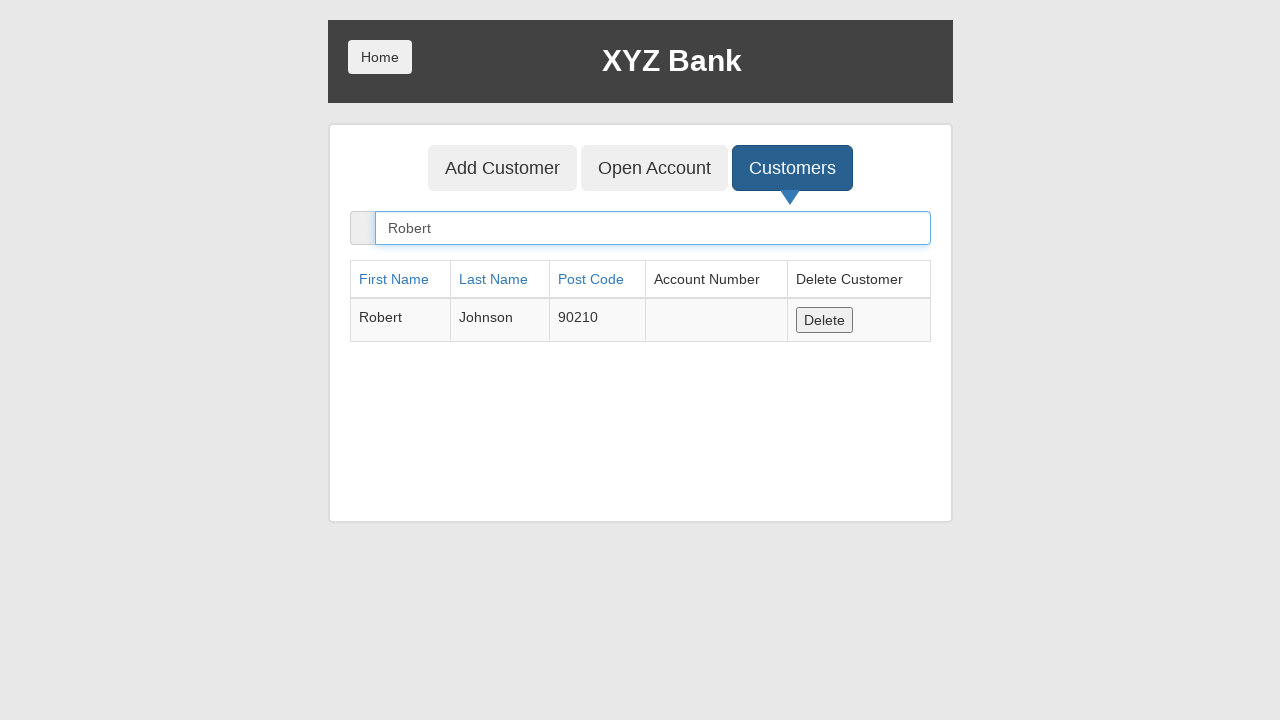

Clicked Delete button for Robert's customer record at (824, 320) on table tbody tr:has-text('Robert') button:has-text('Delete')
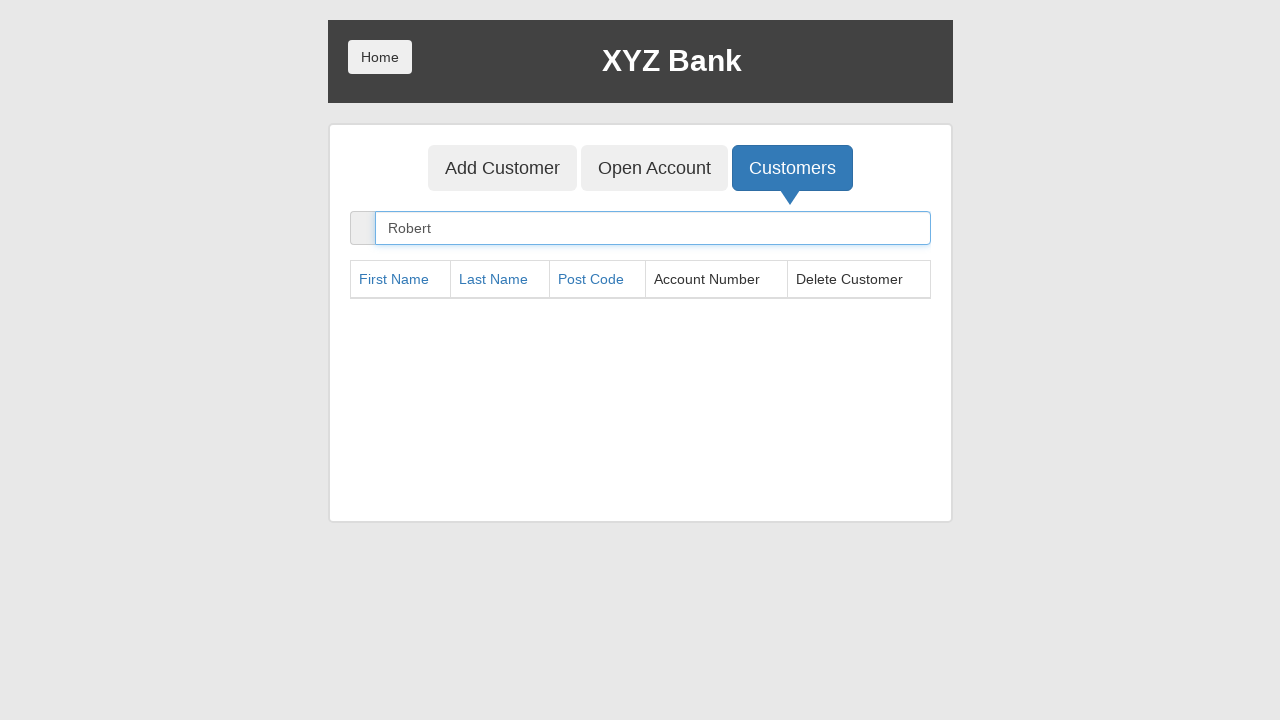

Verified customer Robert was successfully deleted from the list
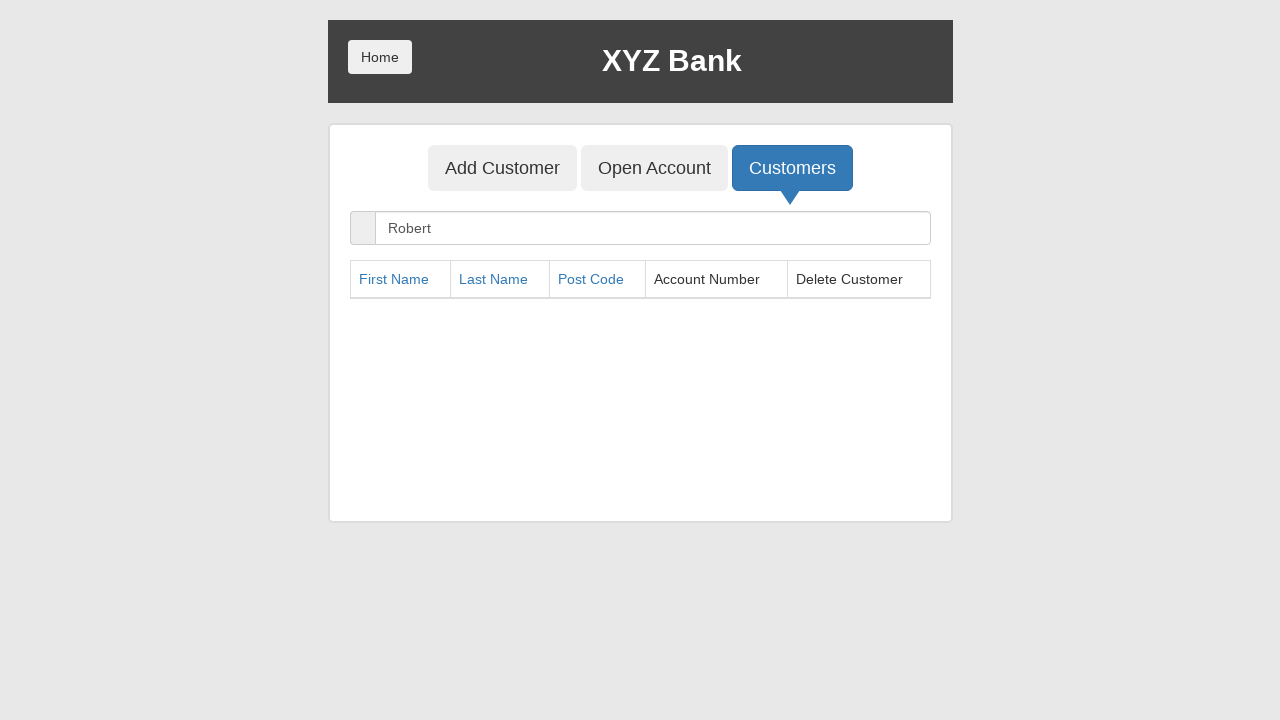

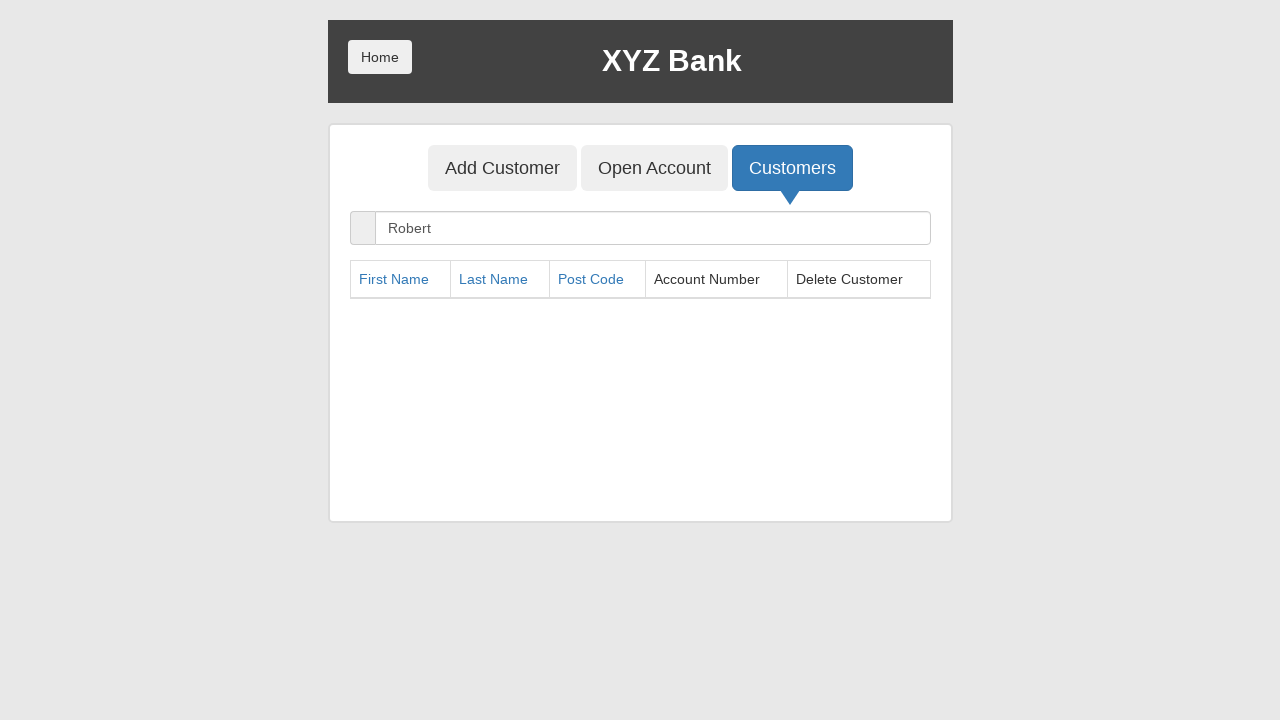